Tests the links page on DemoQA by scrolling down and clicking on the "Home" simple link which opens the homepage.

Starting URL: https://demoqa.com/links

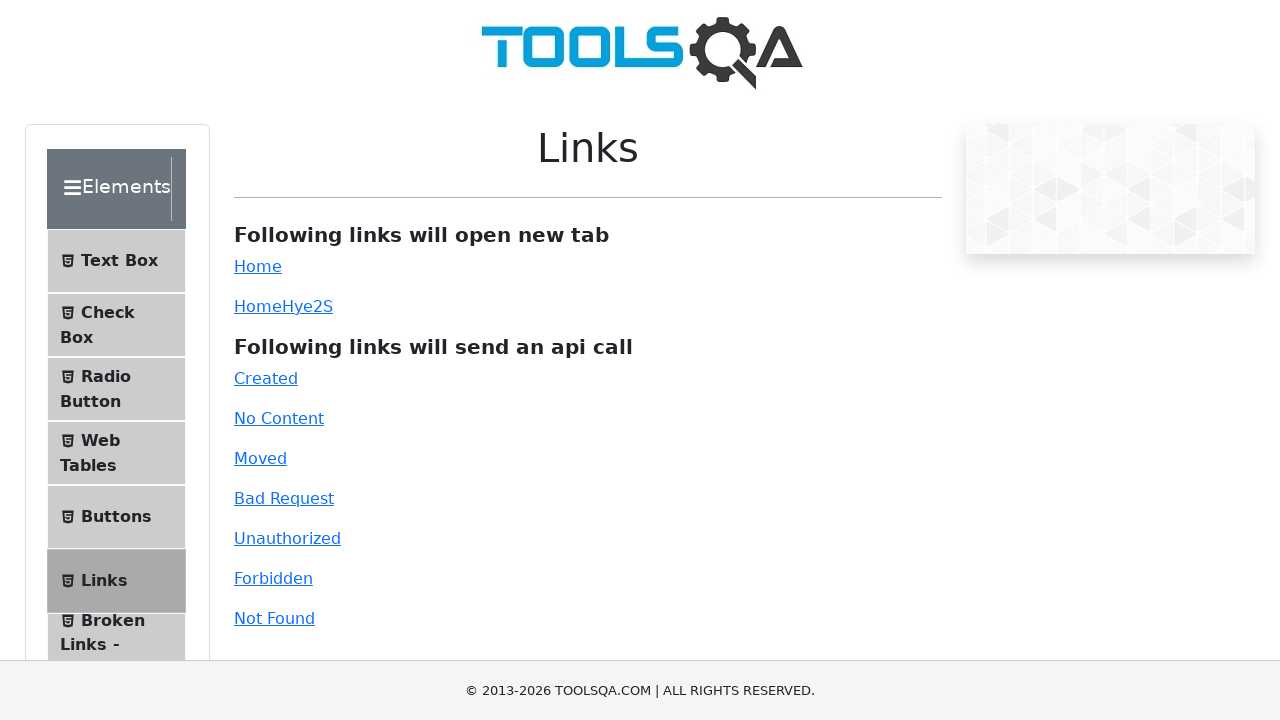

Scrolled down the page by 300 pixels
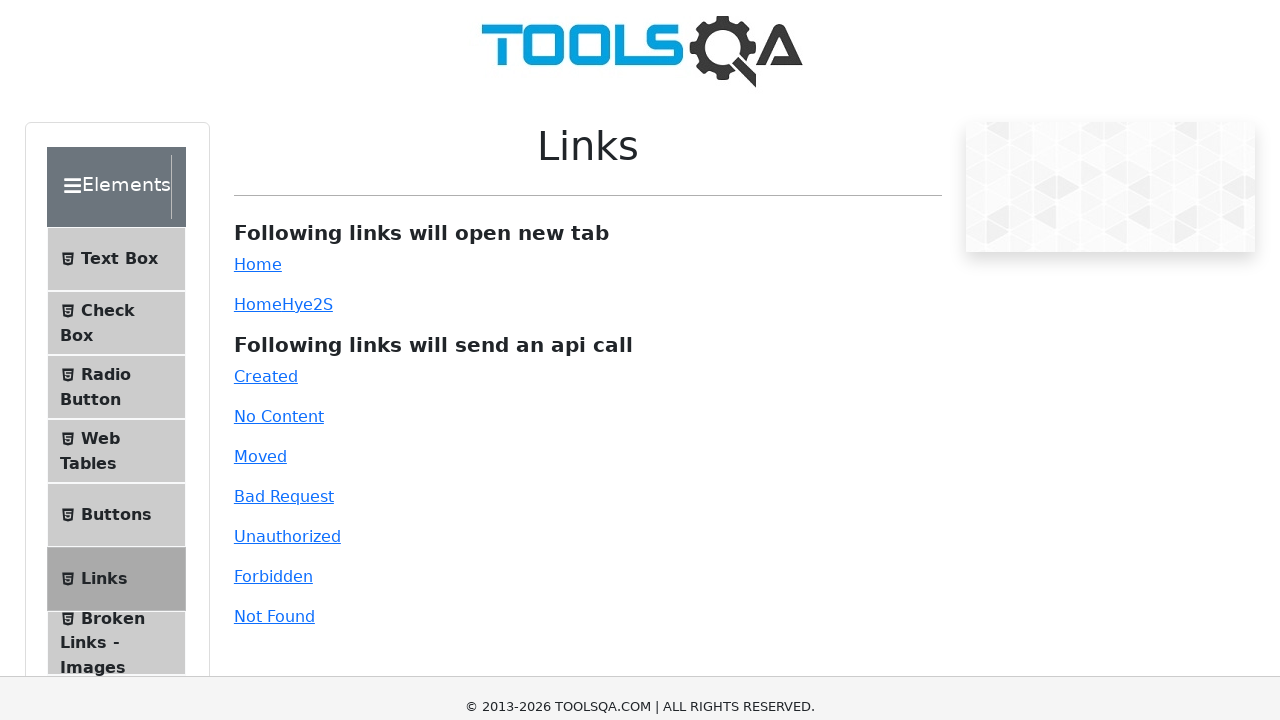

Clicked on the 'Home' simple link at (258, 266) on a#simpleLink
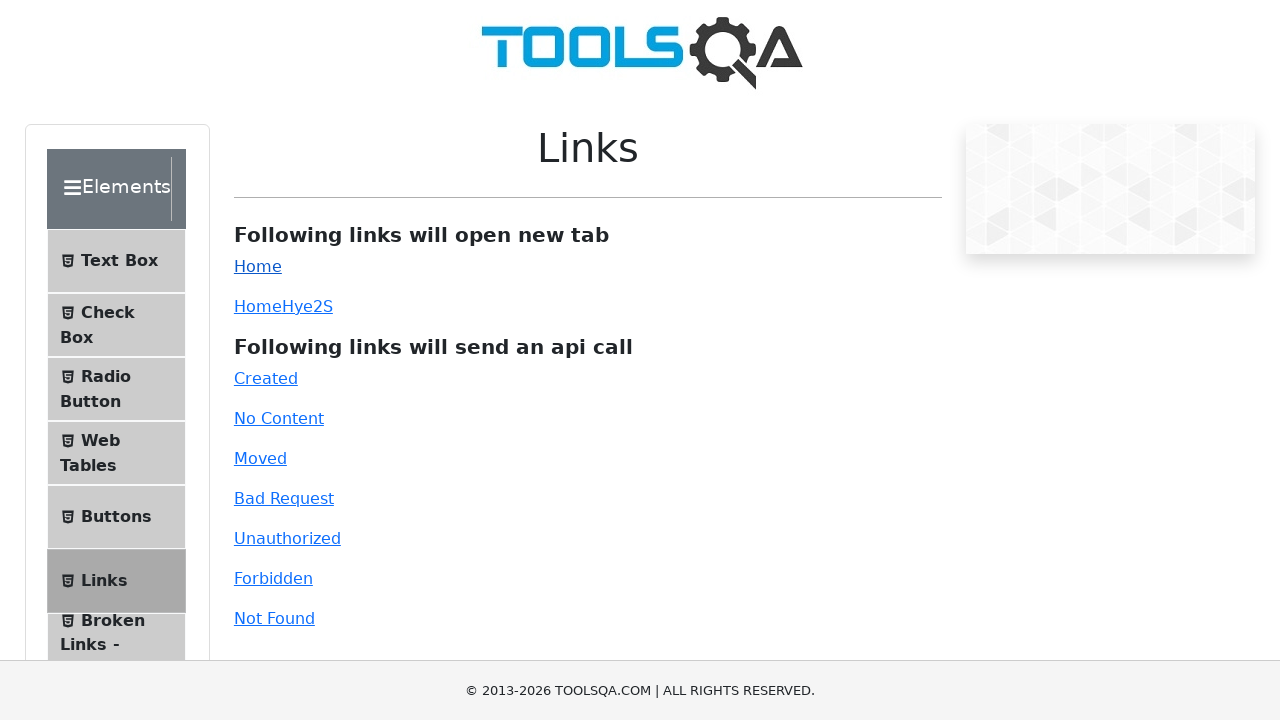

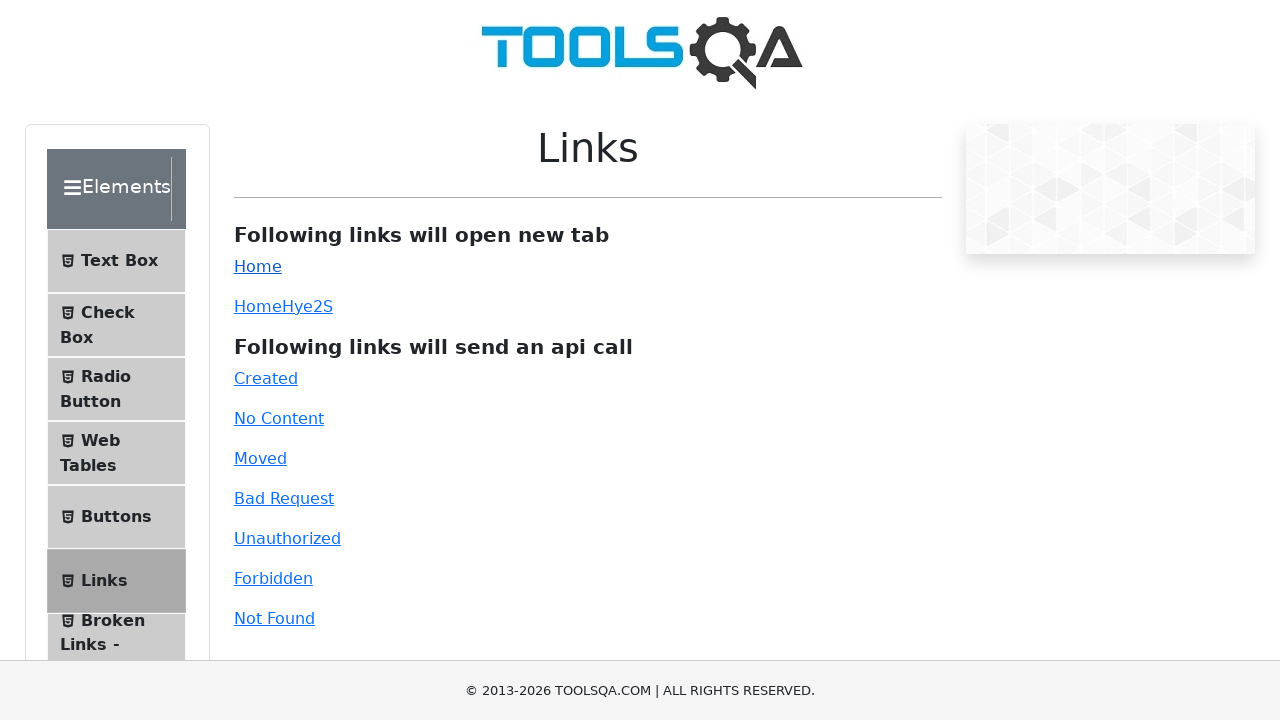